Opens the Upload and Download section from the elements menu.

Starting URL: https://demoqa.com/elements

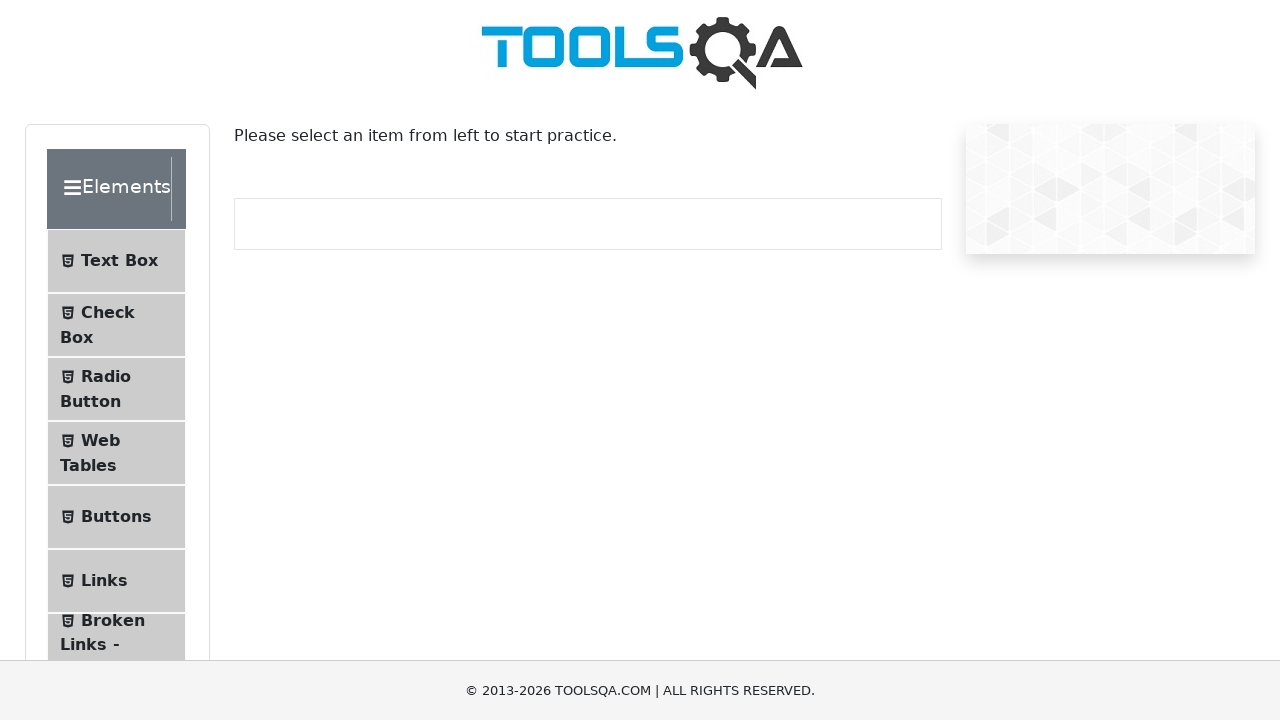

Clicked on 'Upload and Download' menu item from elements menu at (112, 335) on internal:text="Upload and Download"i
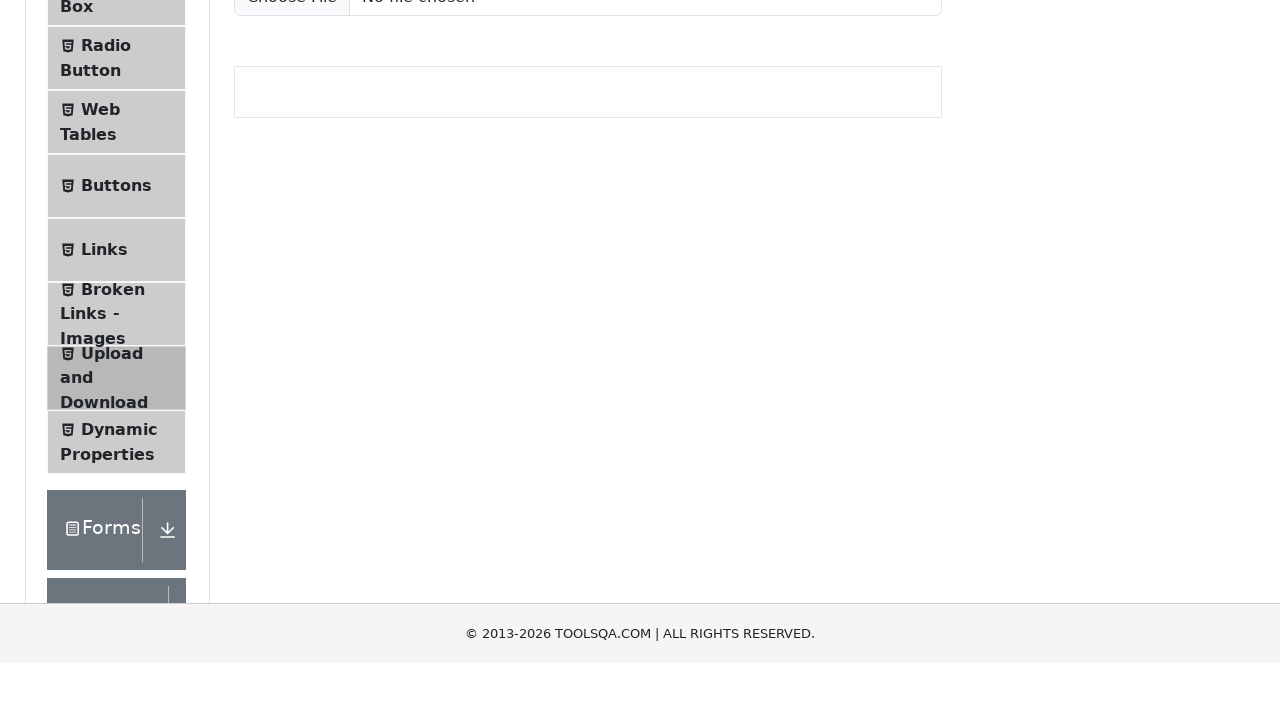

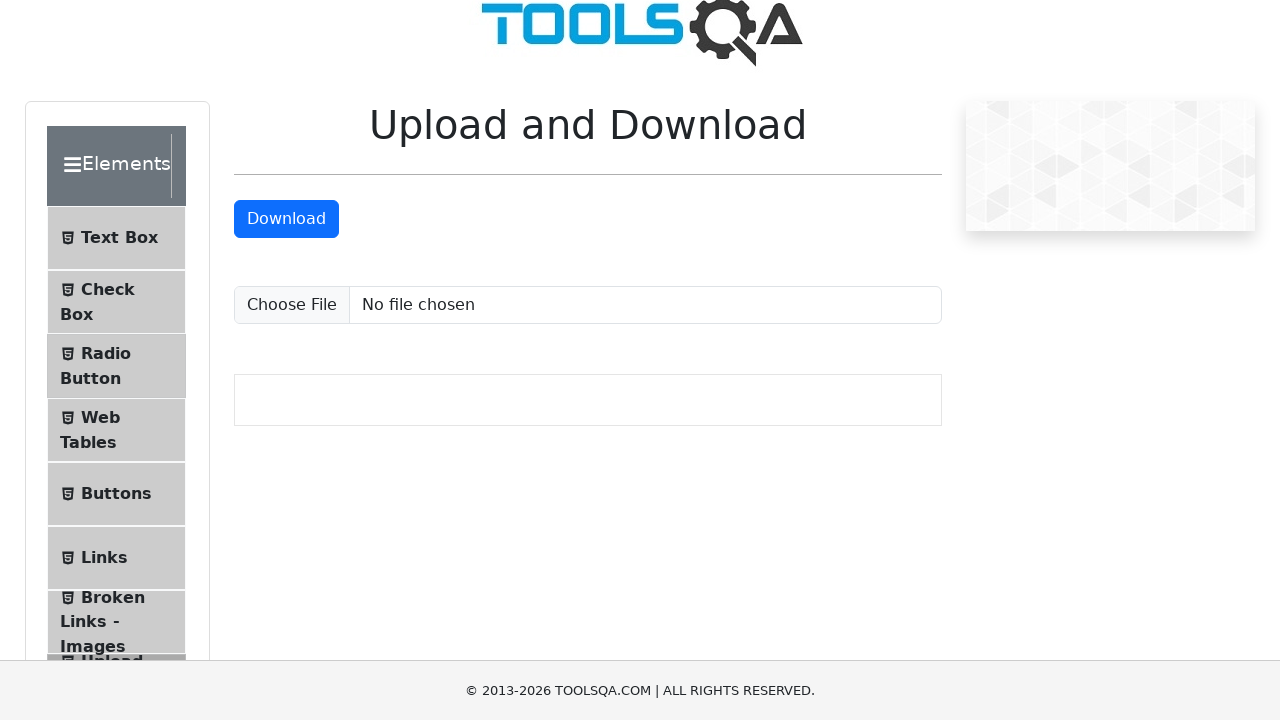